Tests page scrolling functionality by scrolling to the bottom of the page and then back to the top on a Vietnamese news website

Starting URL: https://vnexpress.net

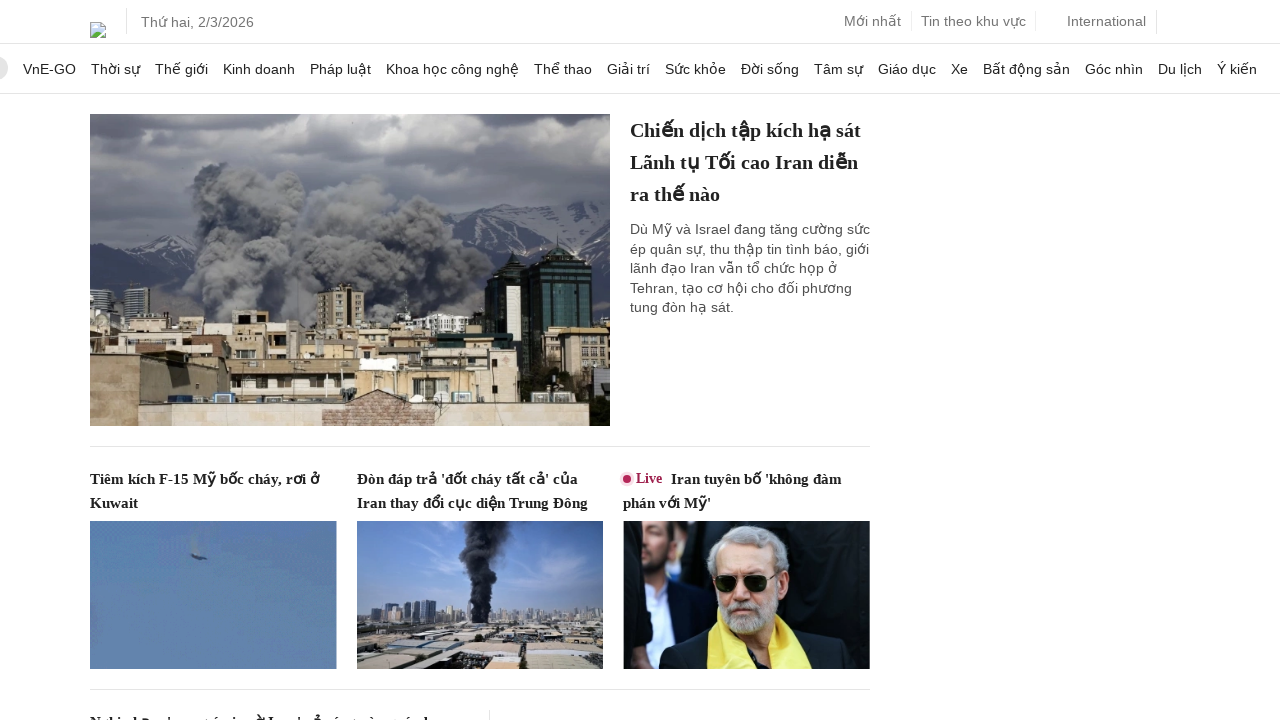

Scrolled to the bottom of the Vietnamese news website
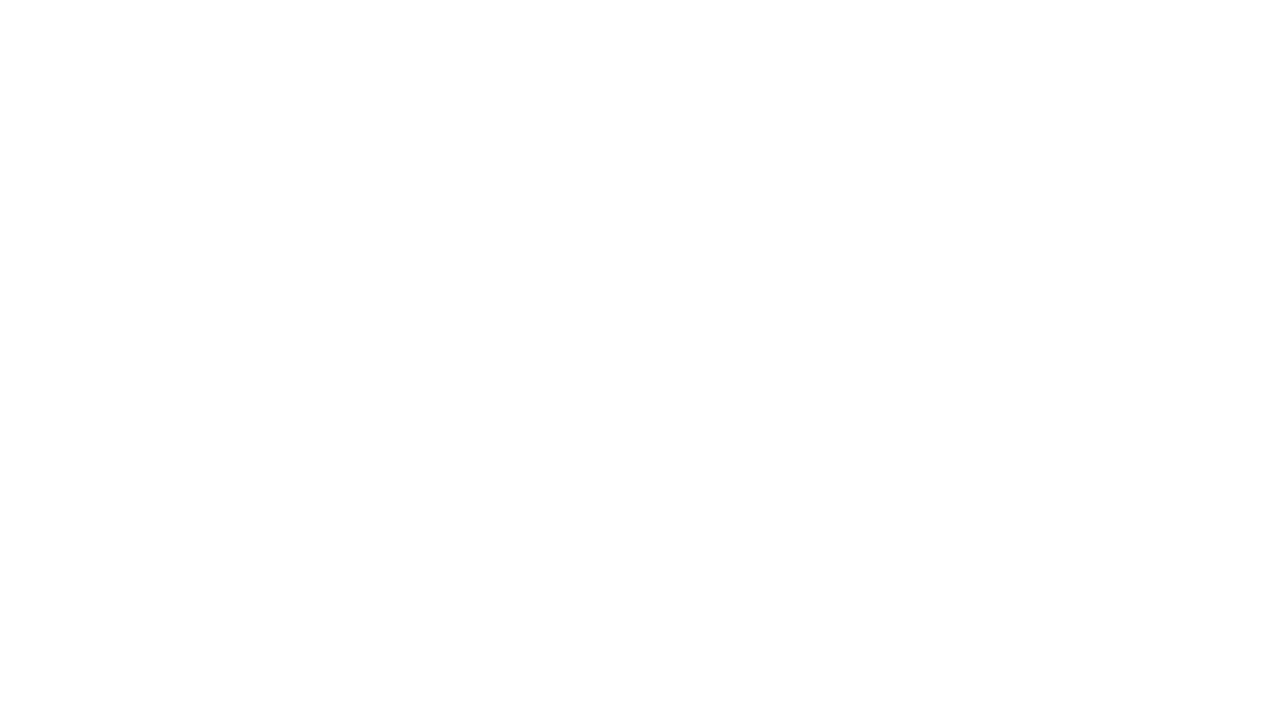

Scrolled back to the top of the page
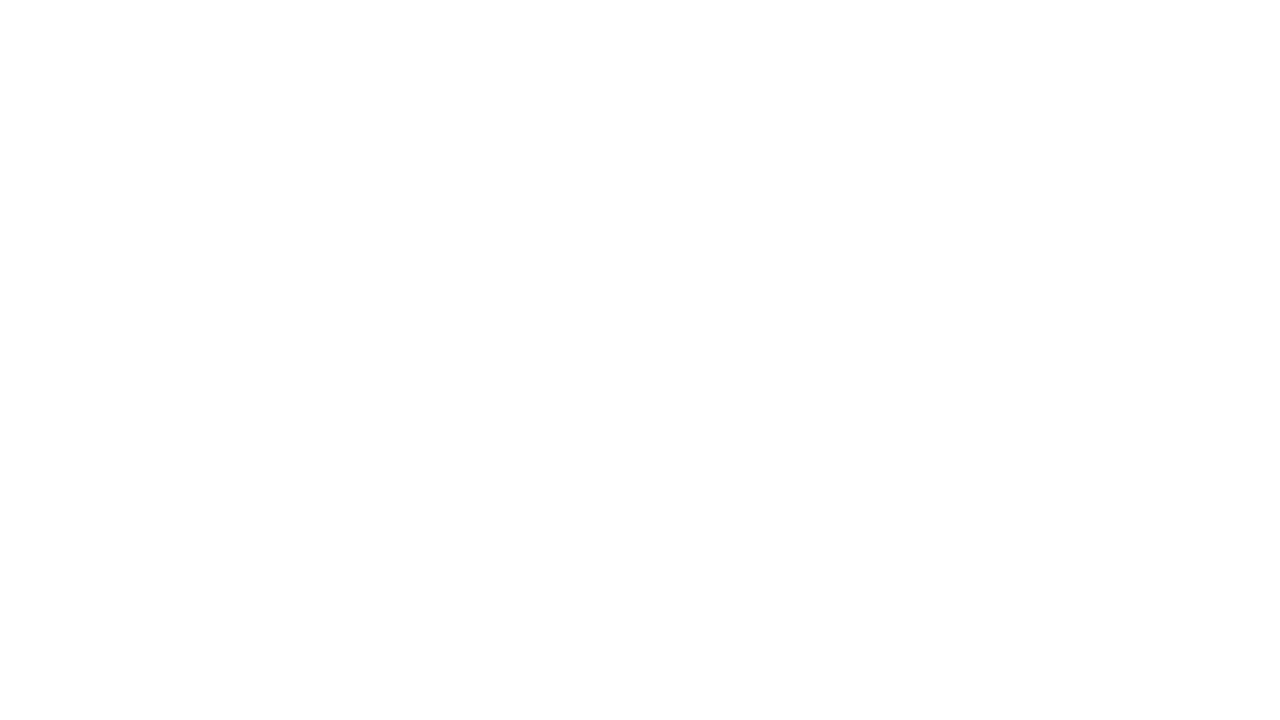

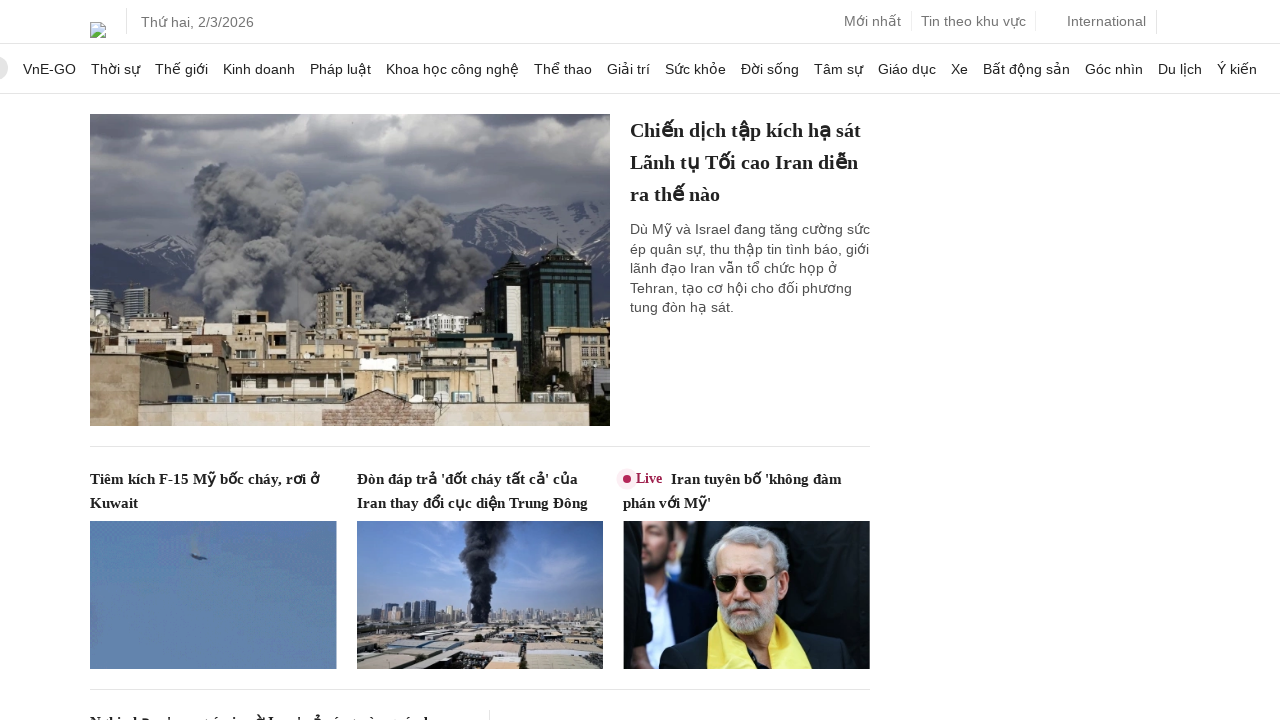